Navigates to a training organization's qualifications page on training.gov.au and initiates a CSV export by clicking the Export button and selecting the CSV export option.

Starting URL: https://training.gov.au/organisation/details/0022/qualifications

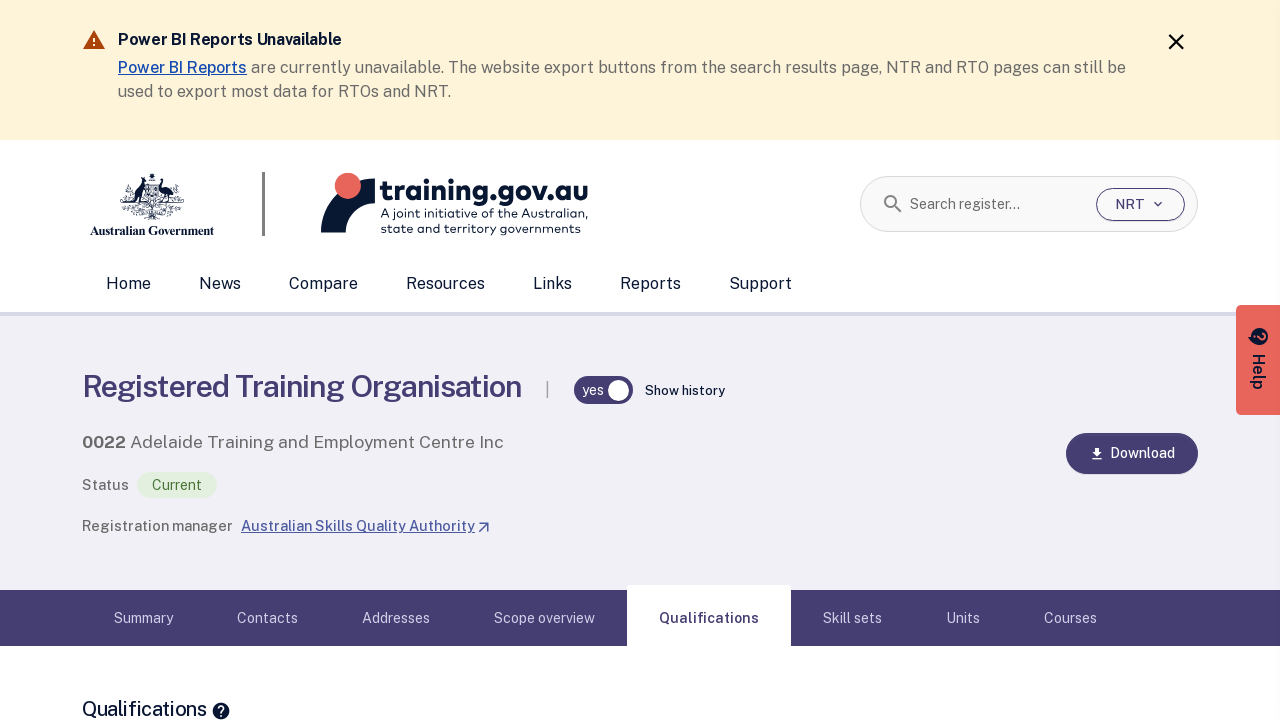

Clicked Export button to open export menu at (1142, 413) on internal:role=button[name="Export"i]
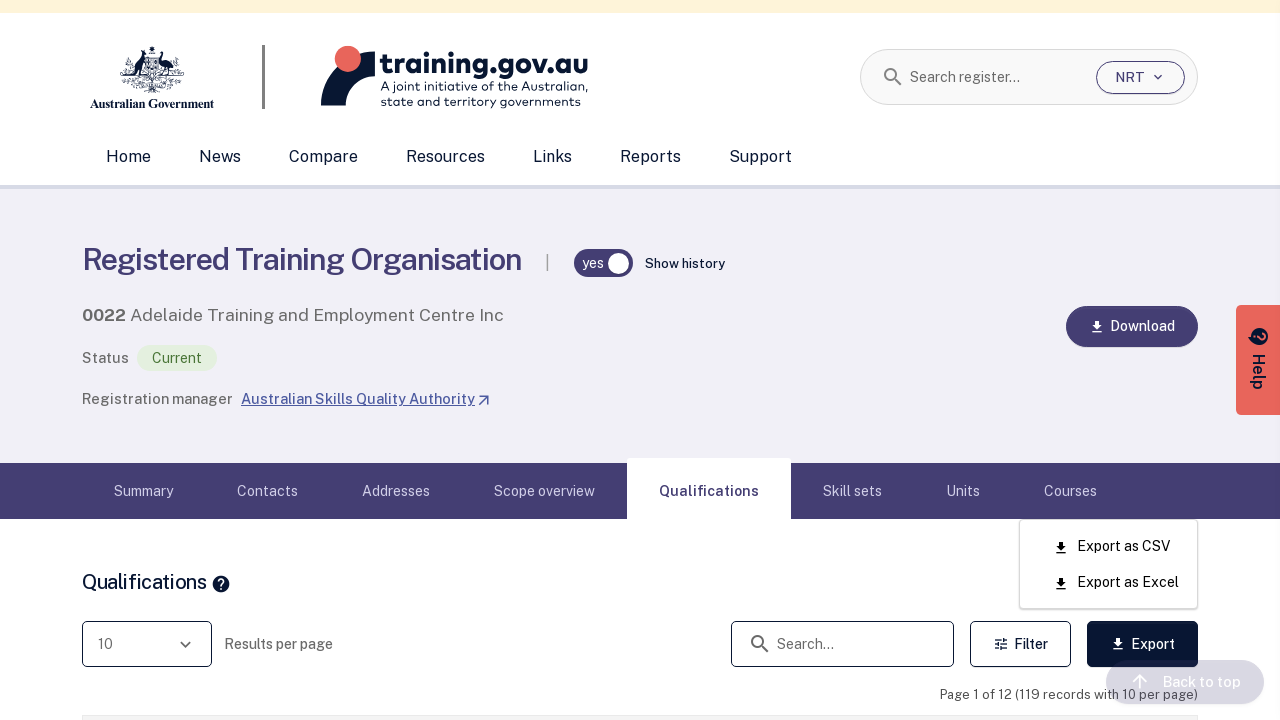

Clicked 'Export as CSV' menu option at (1116, 546) on internal:role=menuitem[name="Export as CSV"i]
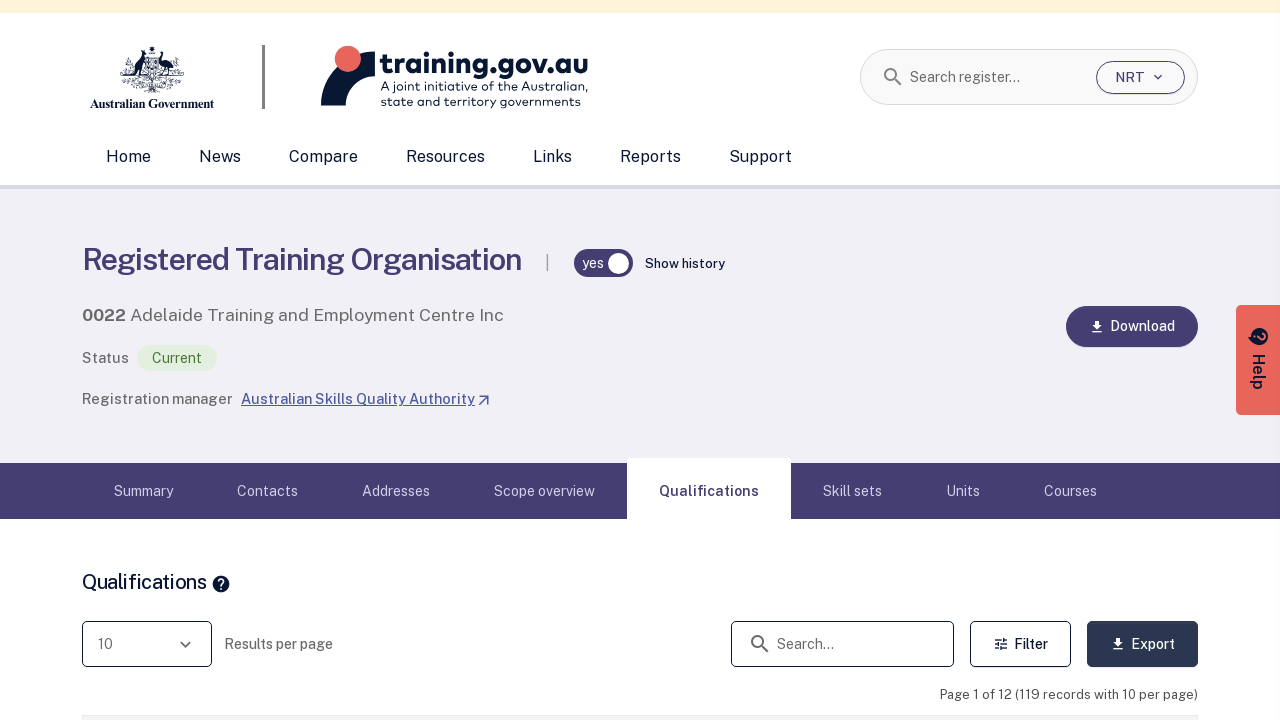

Waited for CSV export to be triggered
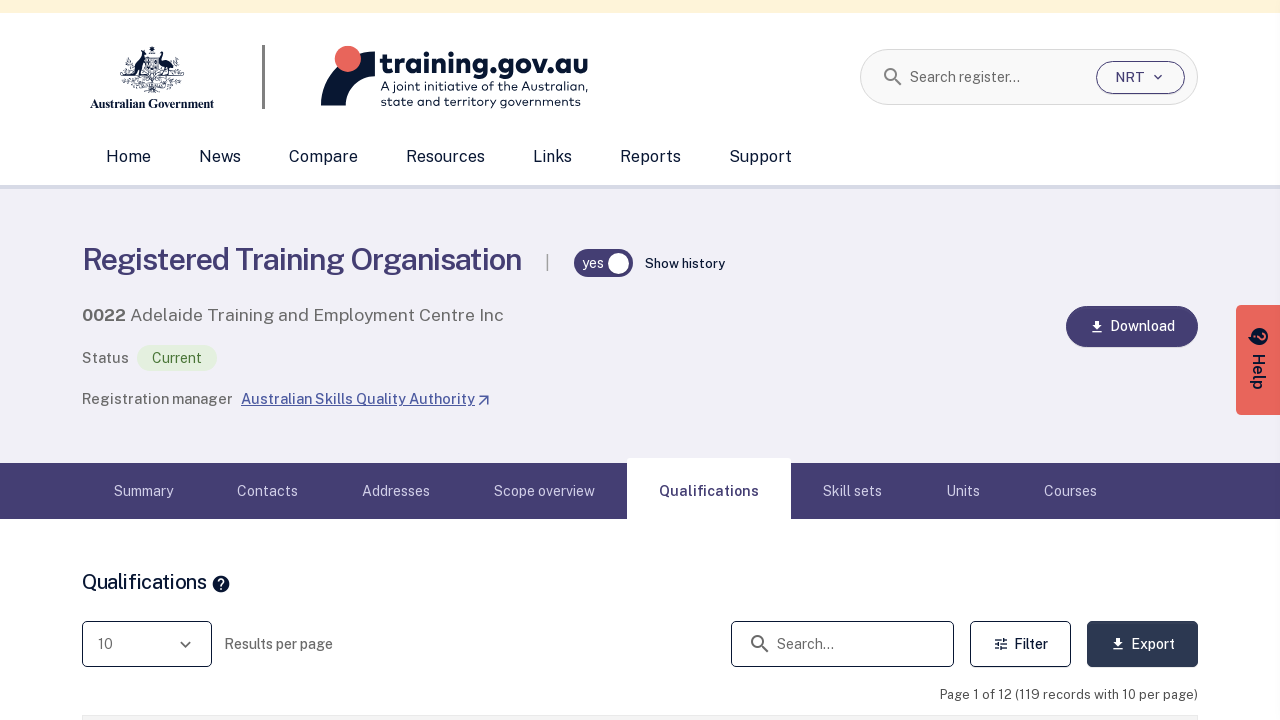

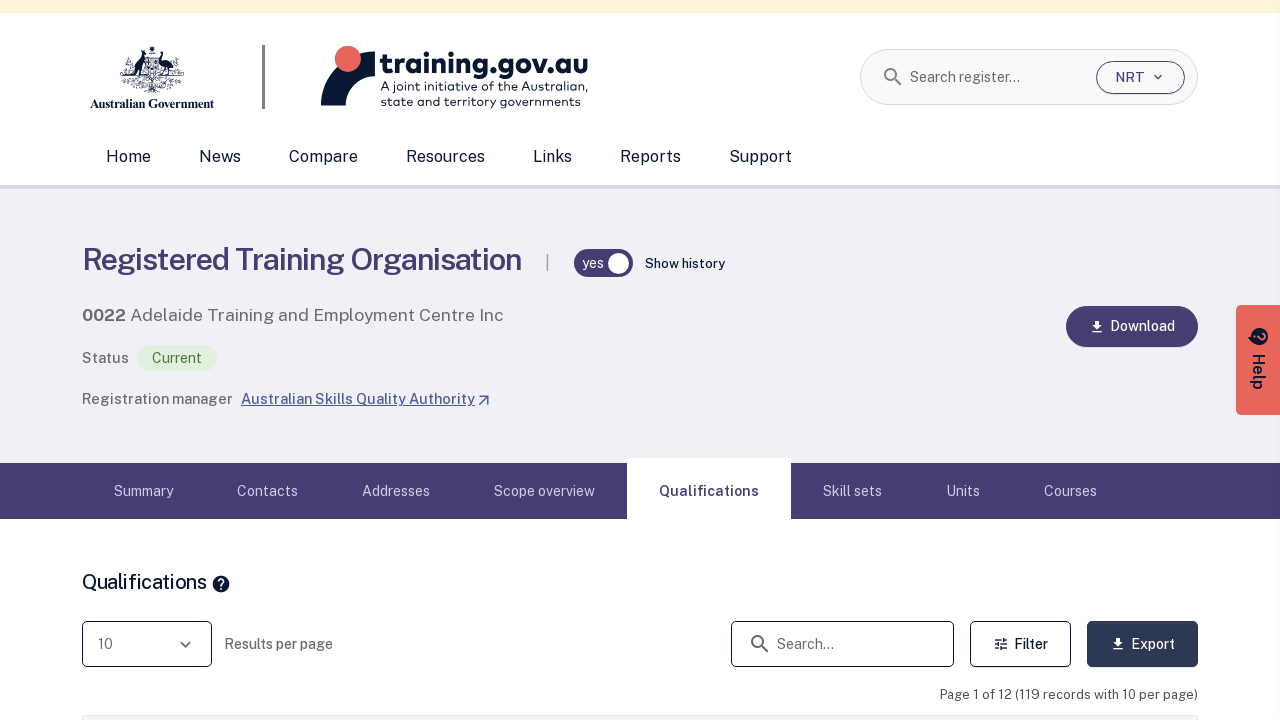